Tests e-commerce functionality by searching for products, adding a specific item to cart, and proceeding through checkout

Starting URL: https://rahulshettyacademy.com/seleniumPractise/#/

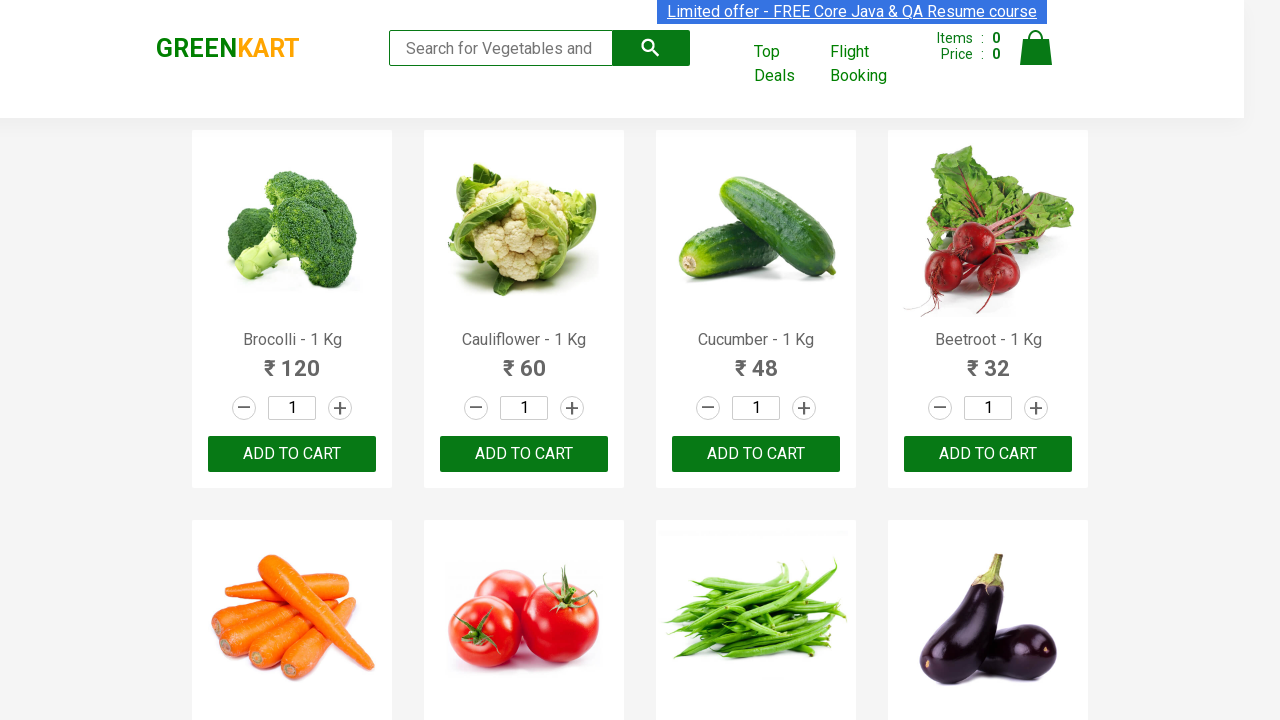

Filled search field with 'ca' to find products on input[type="search"]
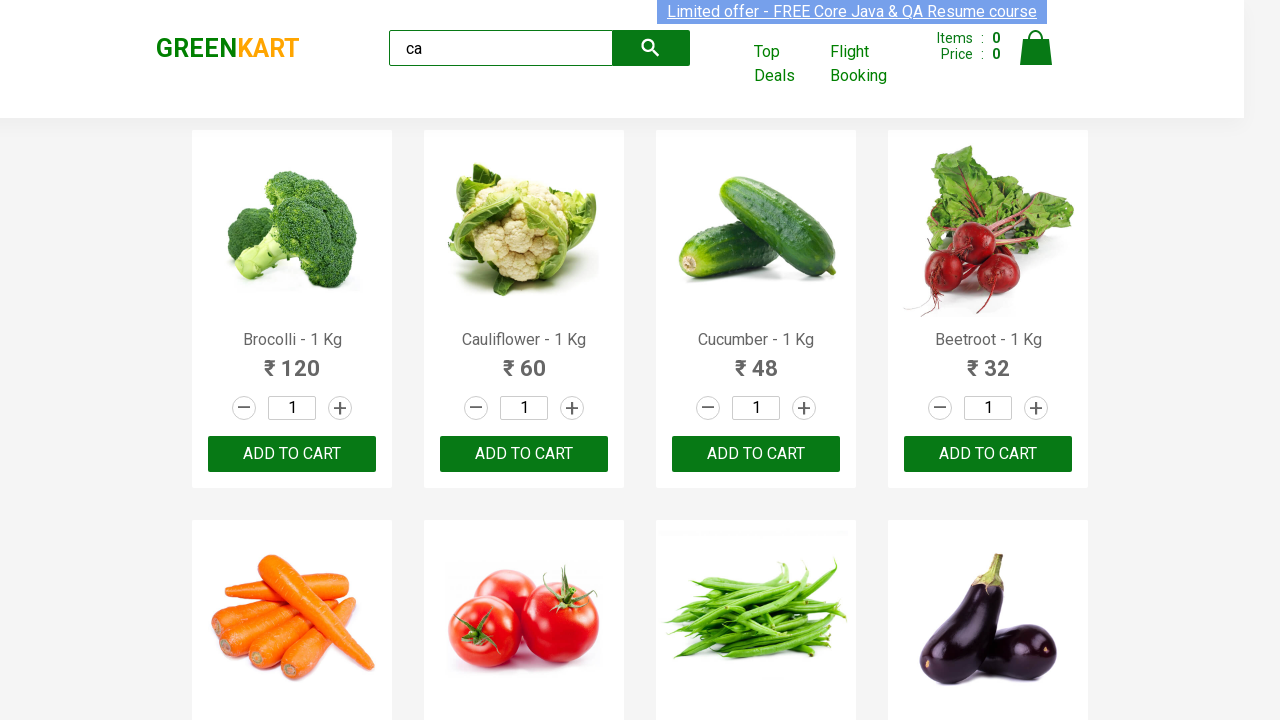

Products loaded on the page
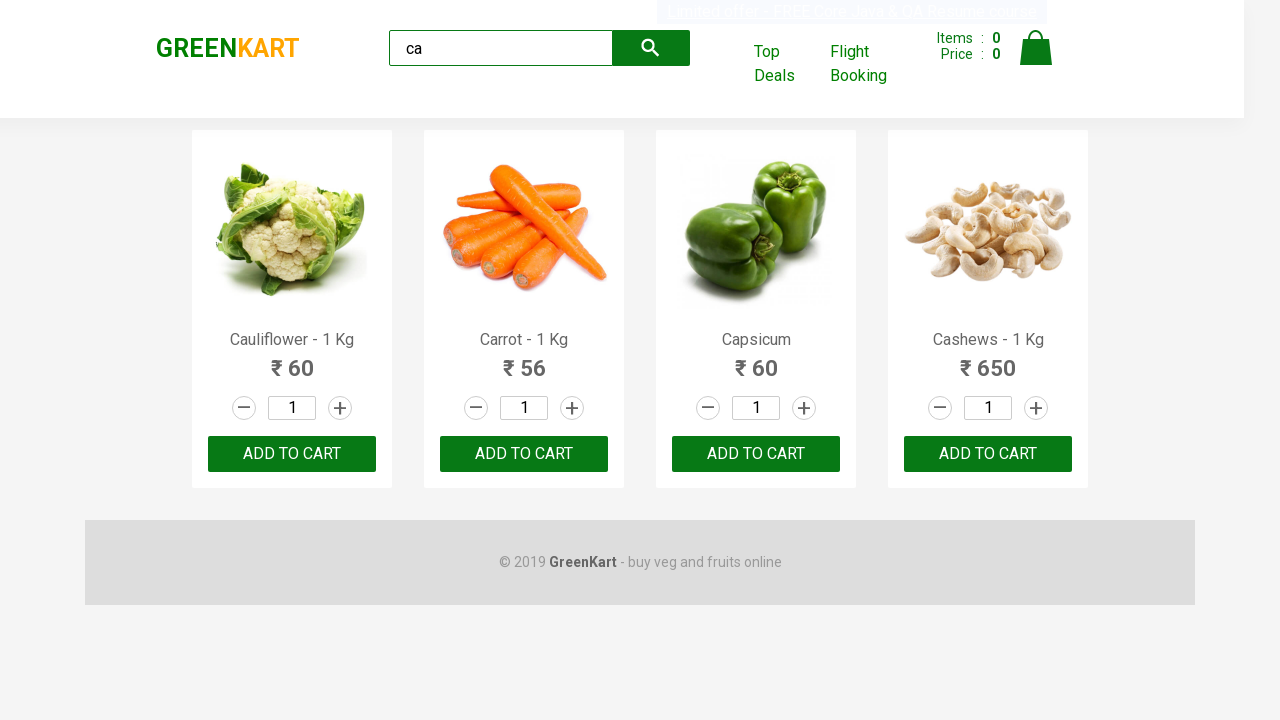

Found and clicked 'Add to cart' for Cashews product at (988, 454) on .products .product >> nth=3 >> button
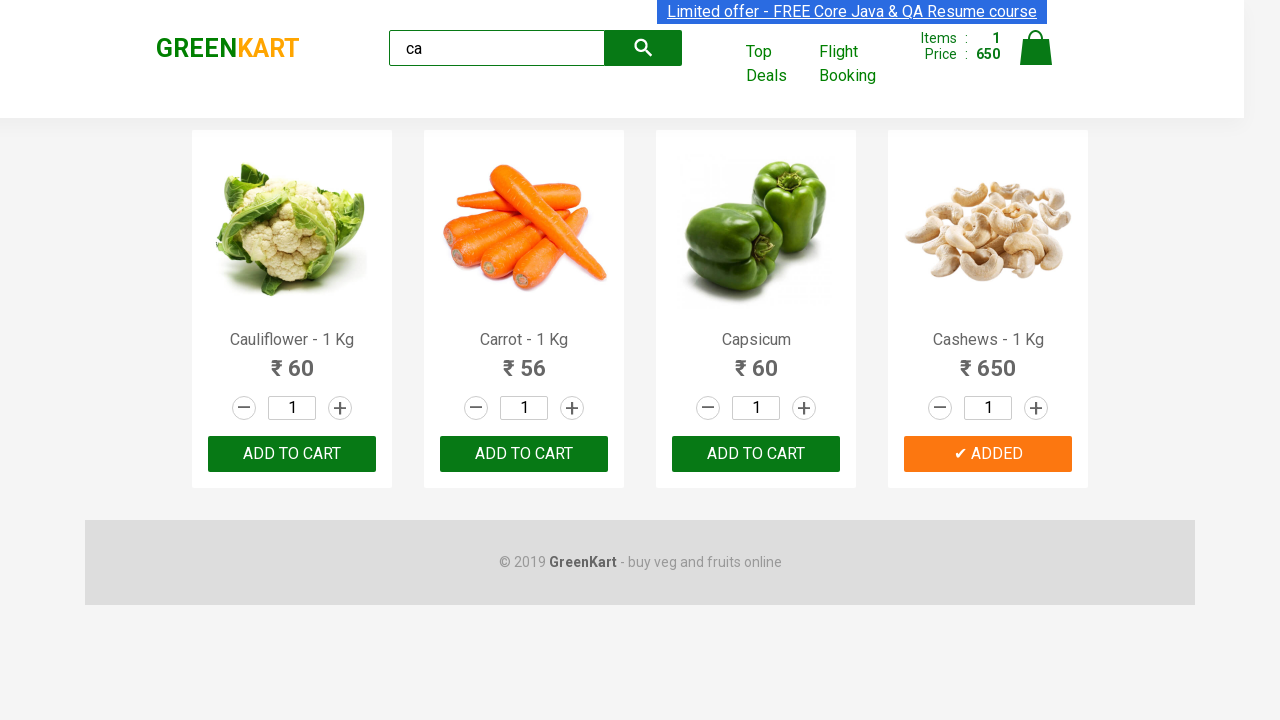

Clicked on cart icon to view cart at (1036, 48) on .cart-icon > img
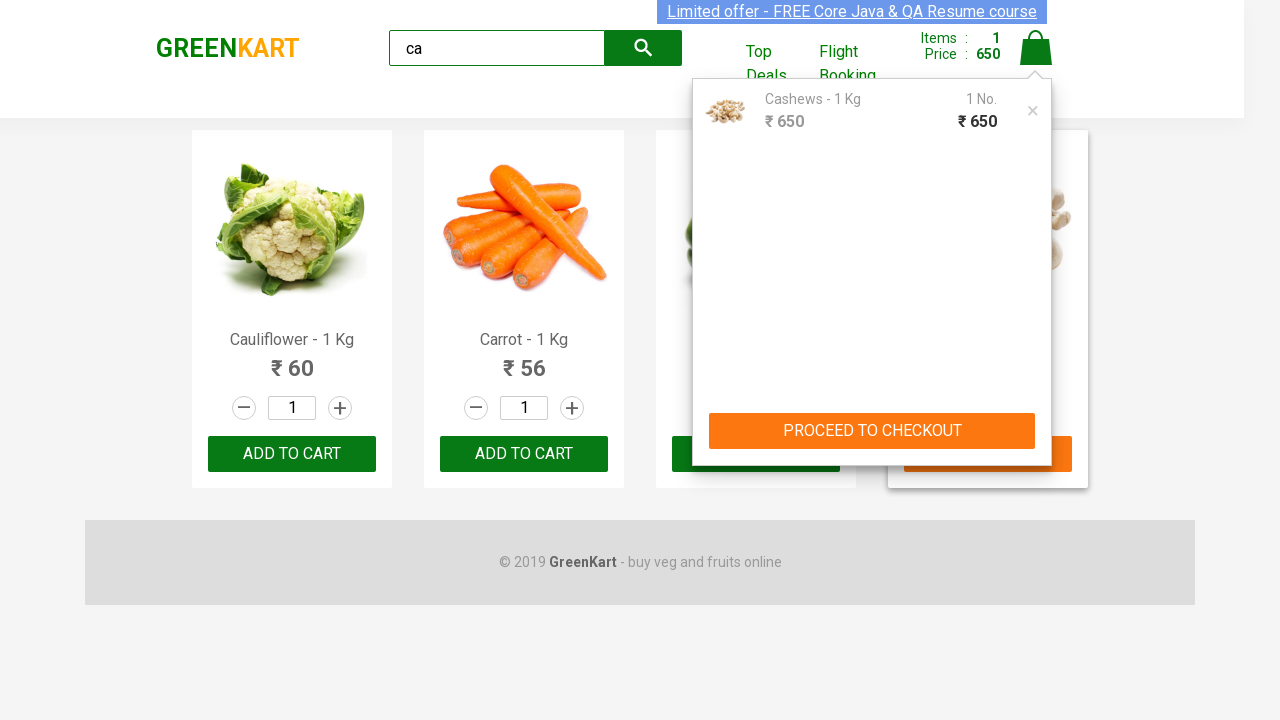

Clicked 'PROCEED TO CHECKOUT' button at (872, 431) on text=PROCEED TO CHECKOUT
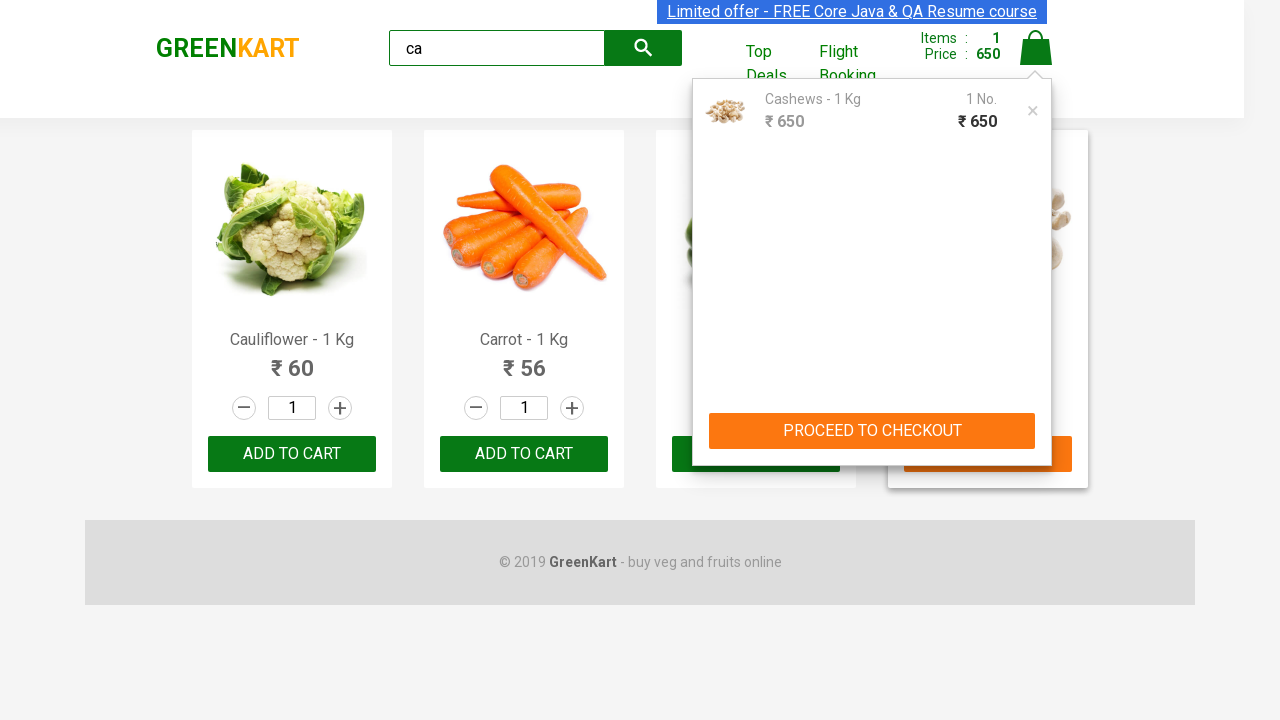

Clicked 'Place Order' button to complete purchase at (1036, 420) on text=Place Order
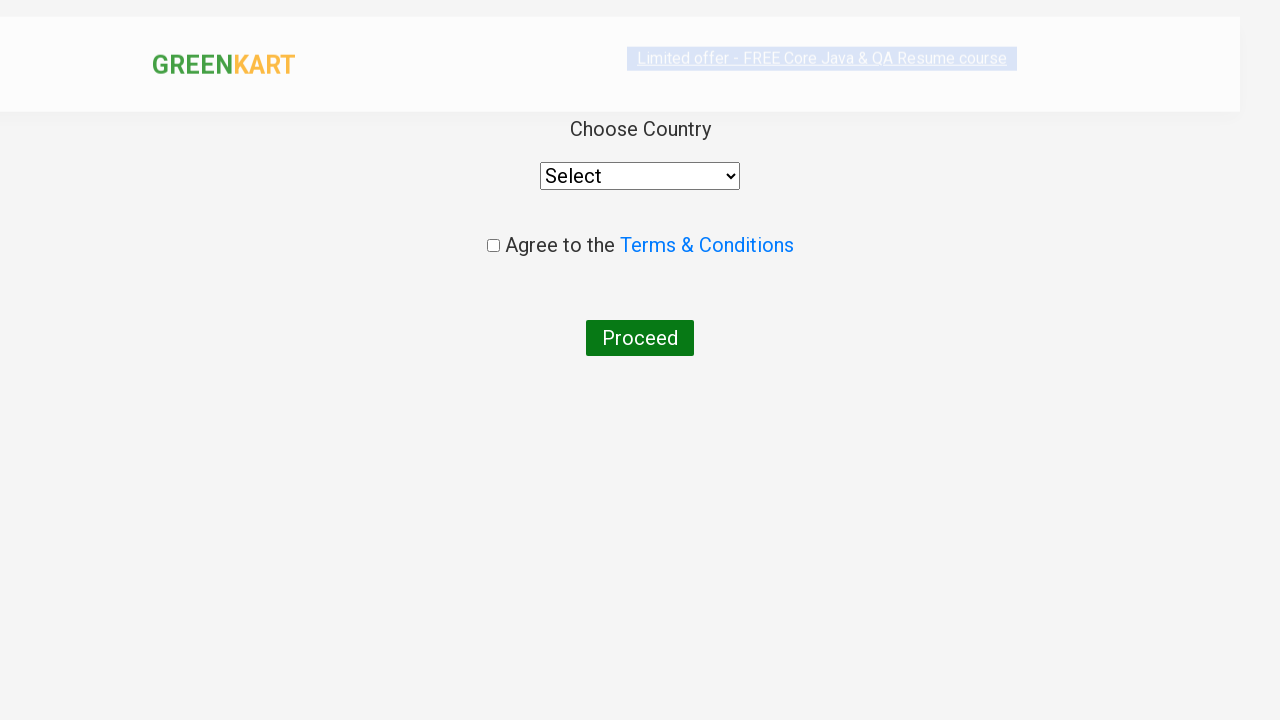

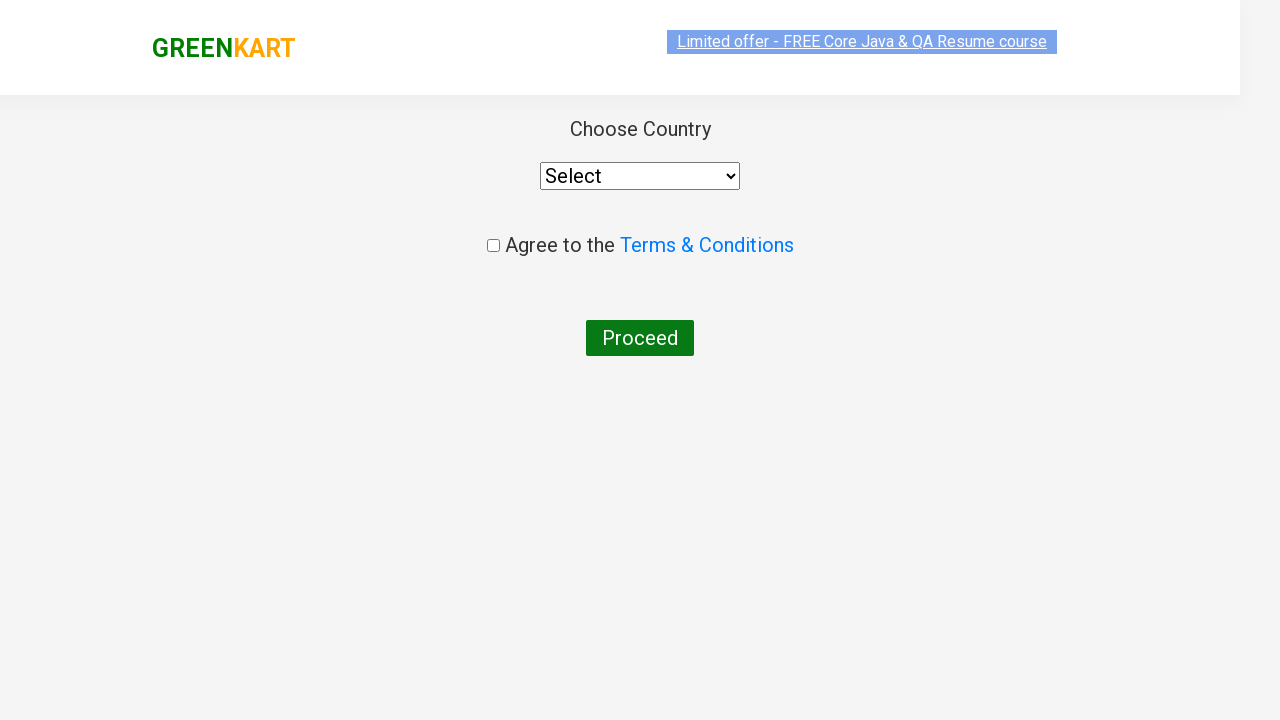